Tests right-click context menu functionality by performing context clicks on a target element, selecting various menu items (Edit, Cut, Copy, Paste, Delete, Quit), and accepting the resulting alert dialogs.

Starting URL: https://swisnl.github.io/jQuery-contextMenu/demo.html

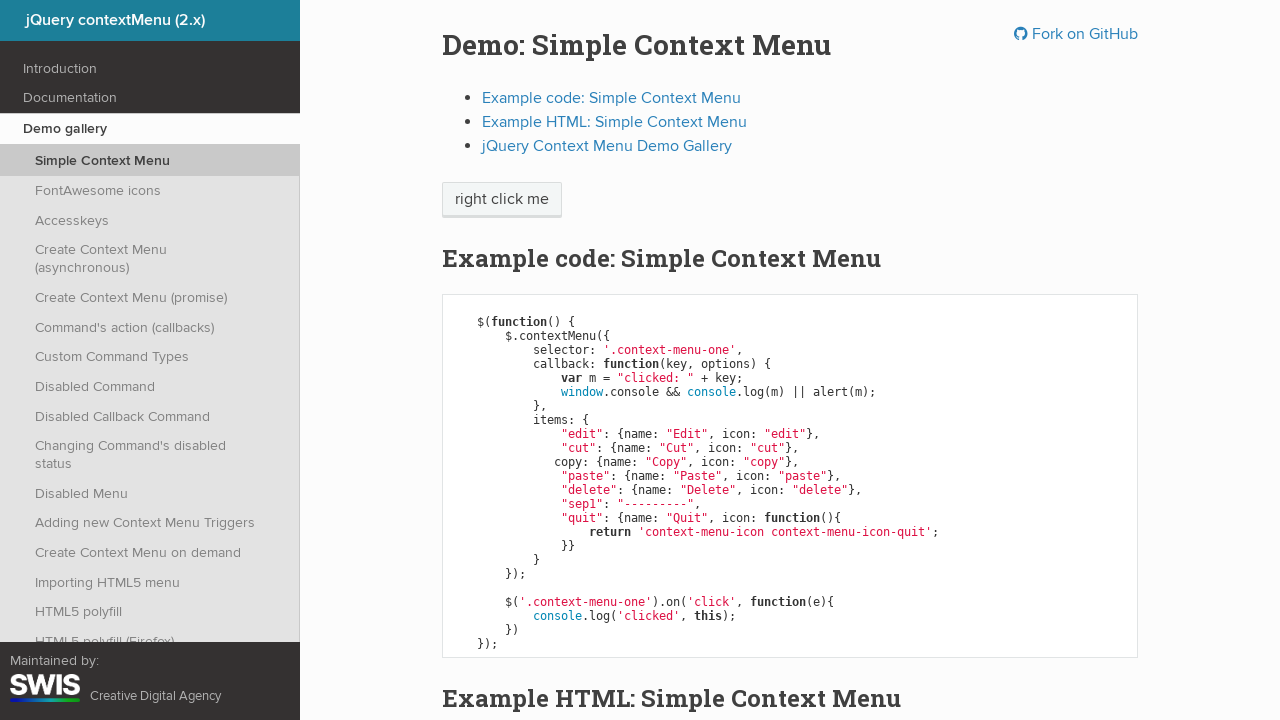

Located right-click target element
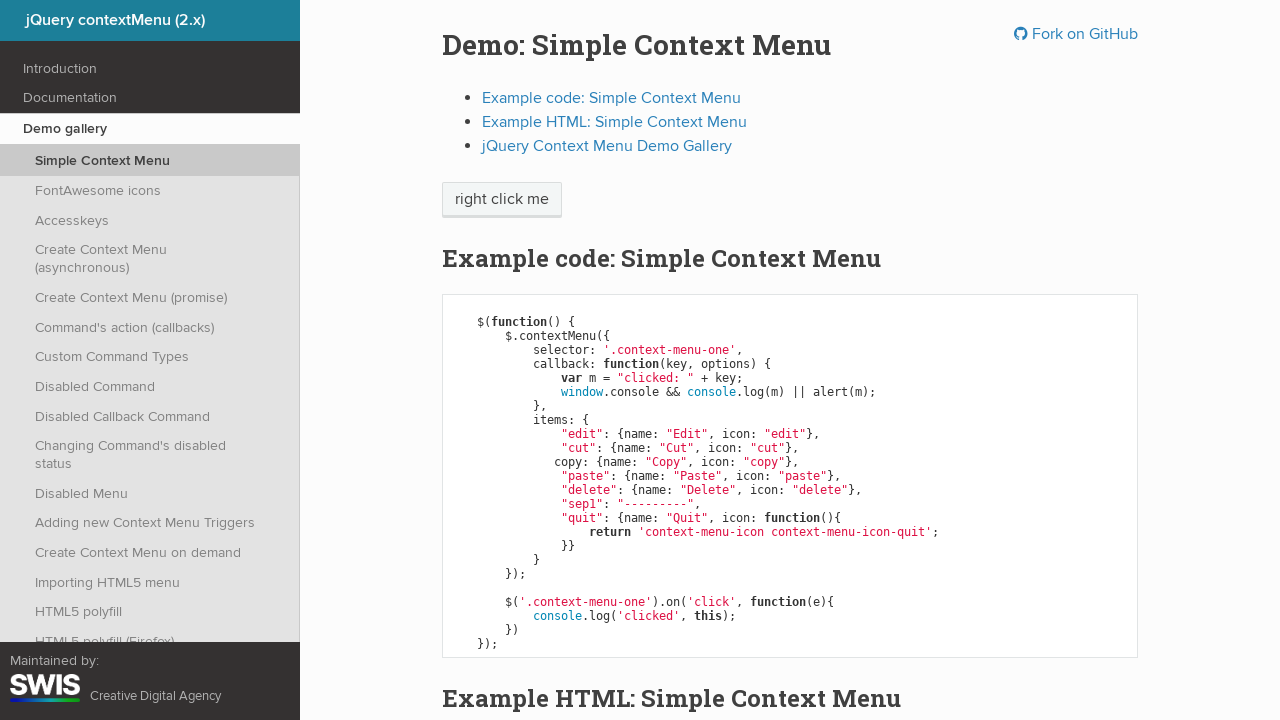

Right-clicked target element to open context menu at (502, 200) on xpath=//span[text()='right click me']
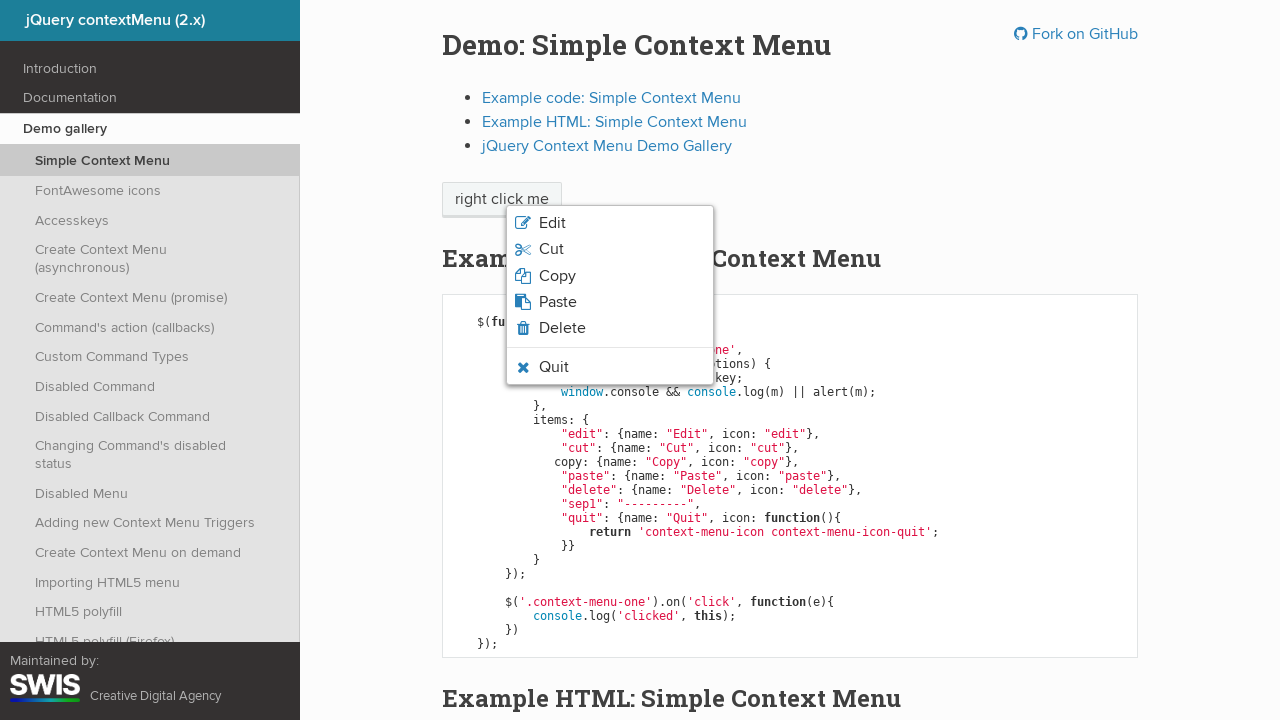

Clicked 'Edit' option from context menu at (610, 223) on xpath=//ul[@class='context-menu-list context-menu-root']//li >> nth=0
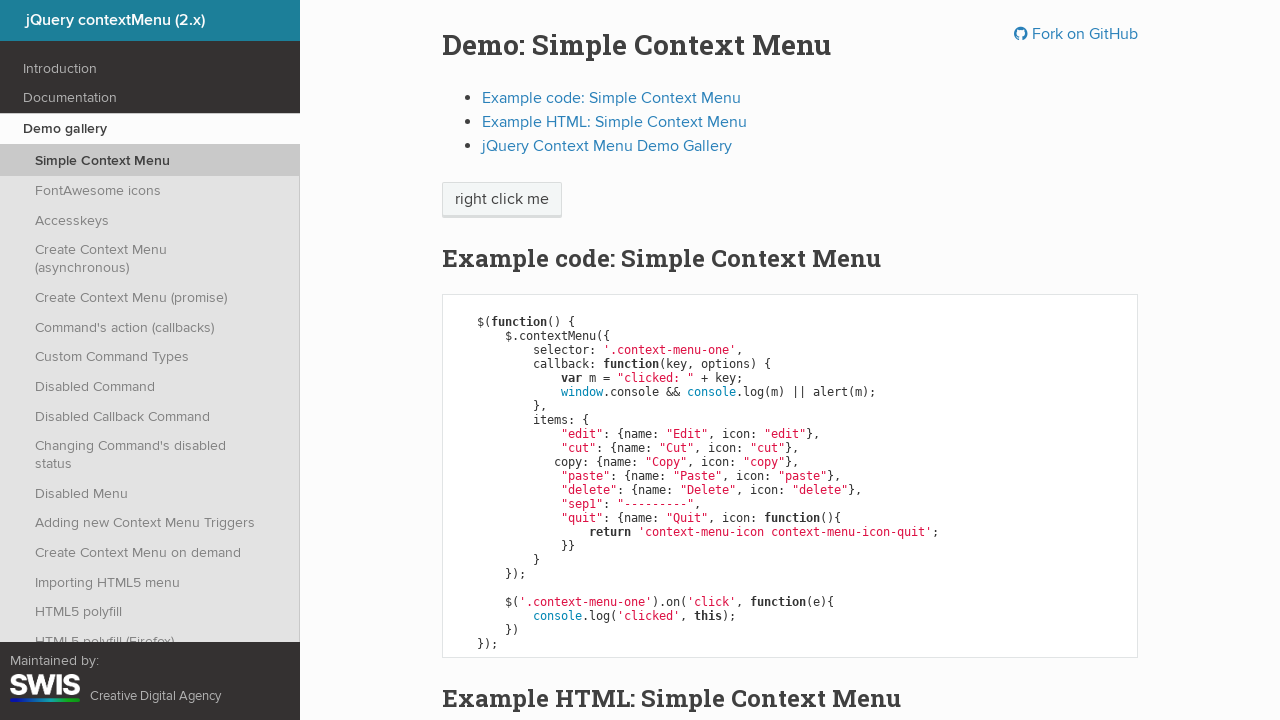

Set up dialog handler to accept alerts
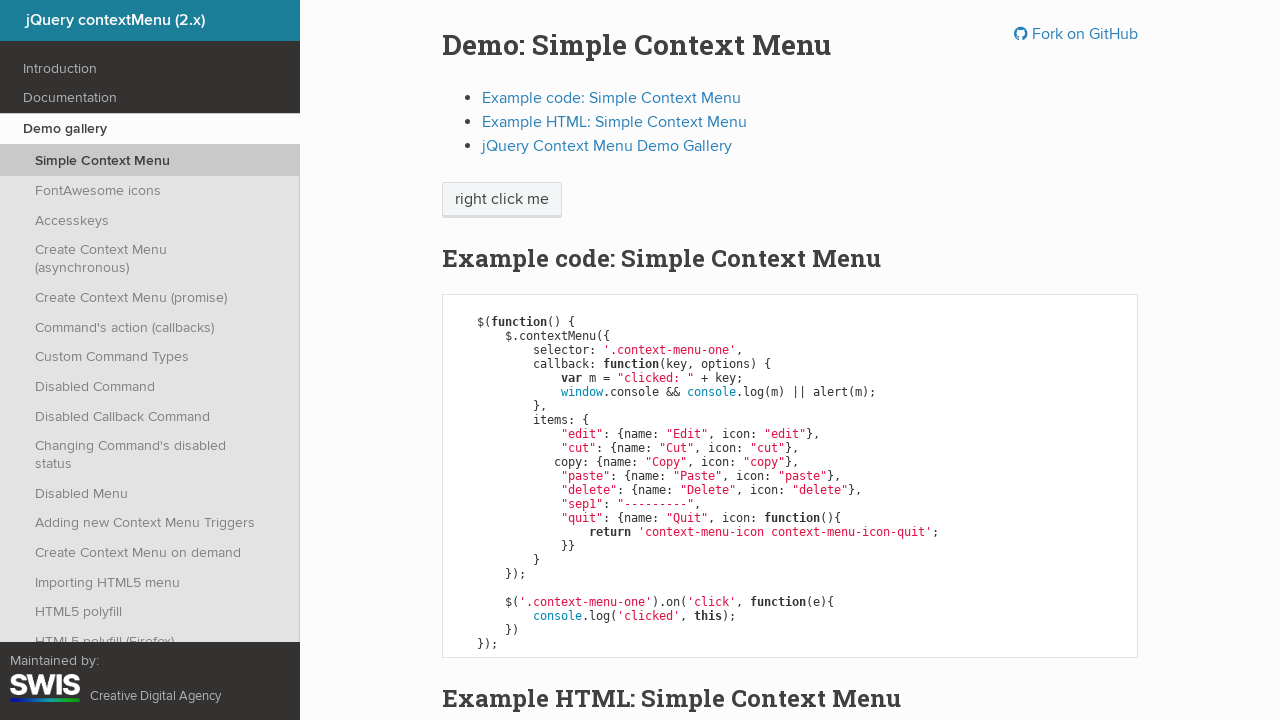

Waited 500ms for dialog to process
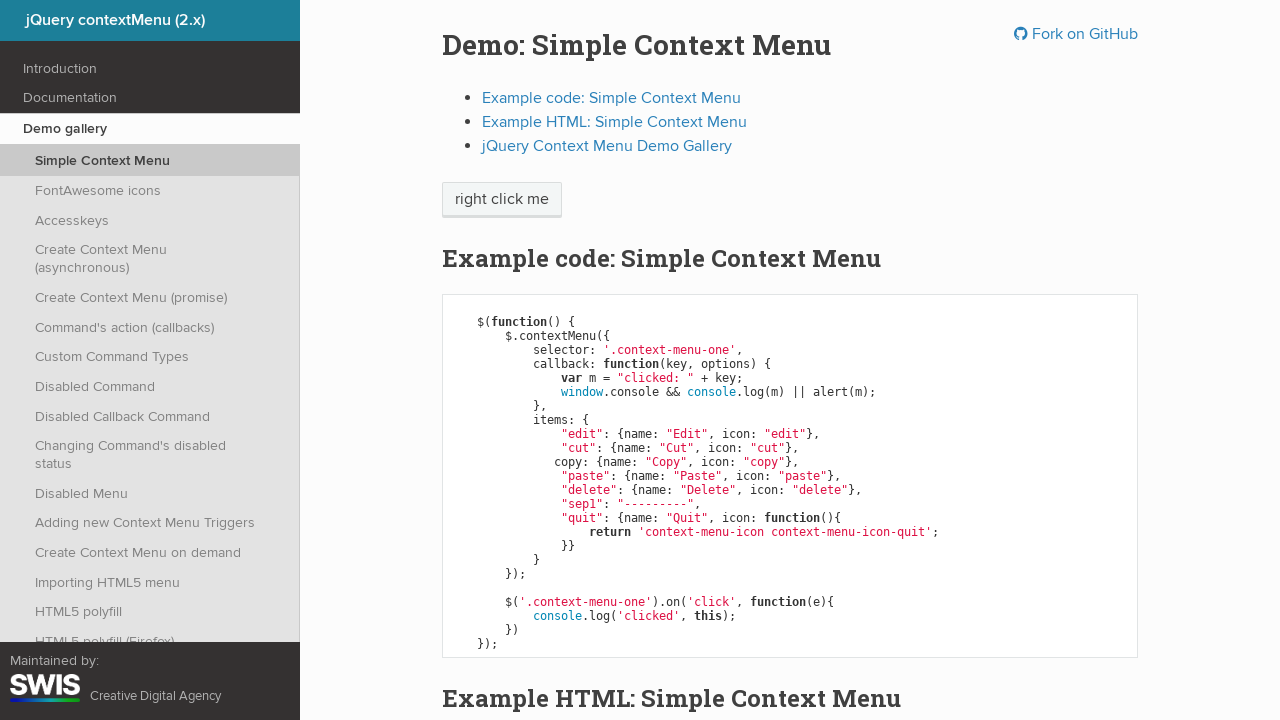

Right-clicked target element to open context menu again at (502, 200) on xpath=//span[text()='right click me']
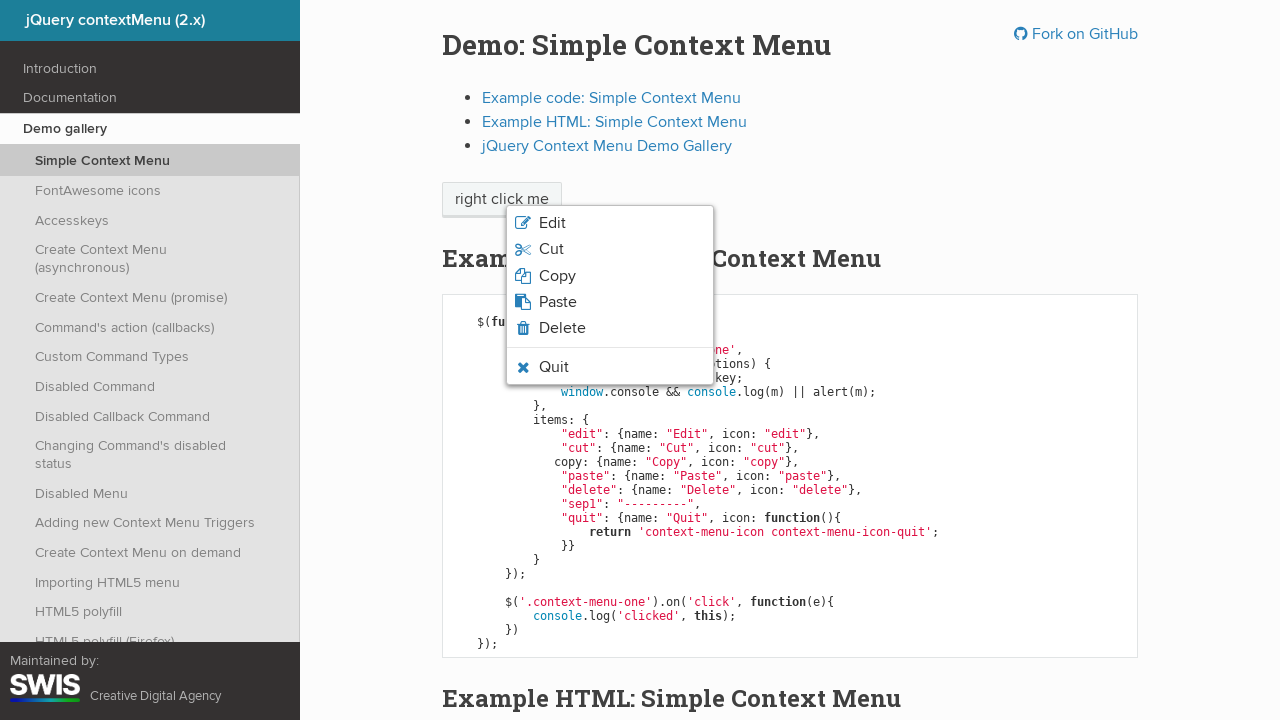

Clicked 'Cut' option from context menu at (610, 249) on xpath=//ul[@class='context-menu-list context-menu-root']//li >> nth=1
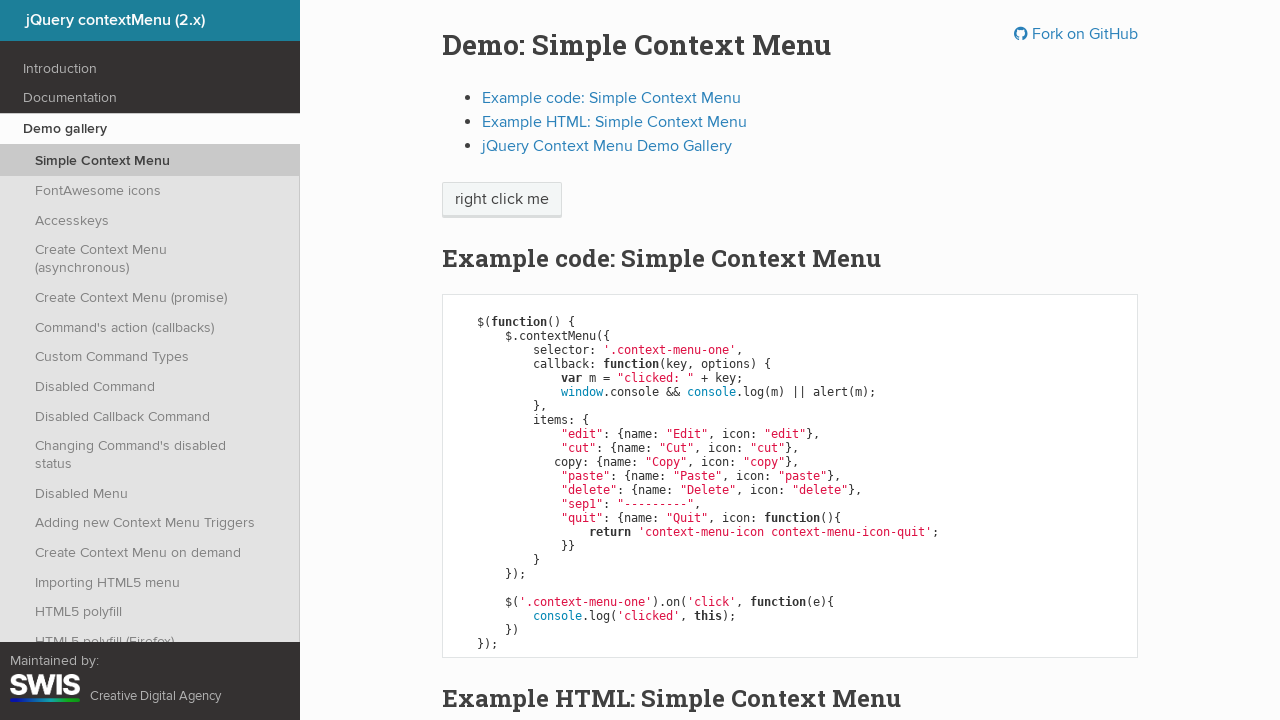

Waited 500ms after Cut action
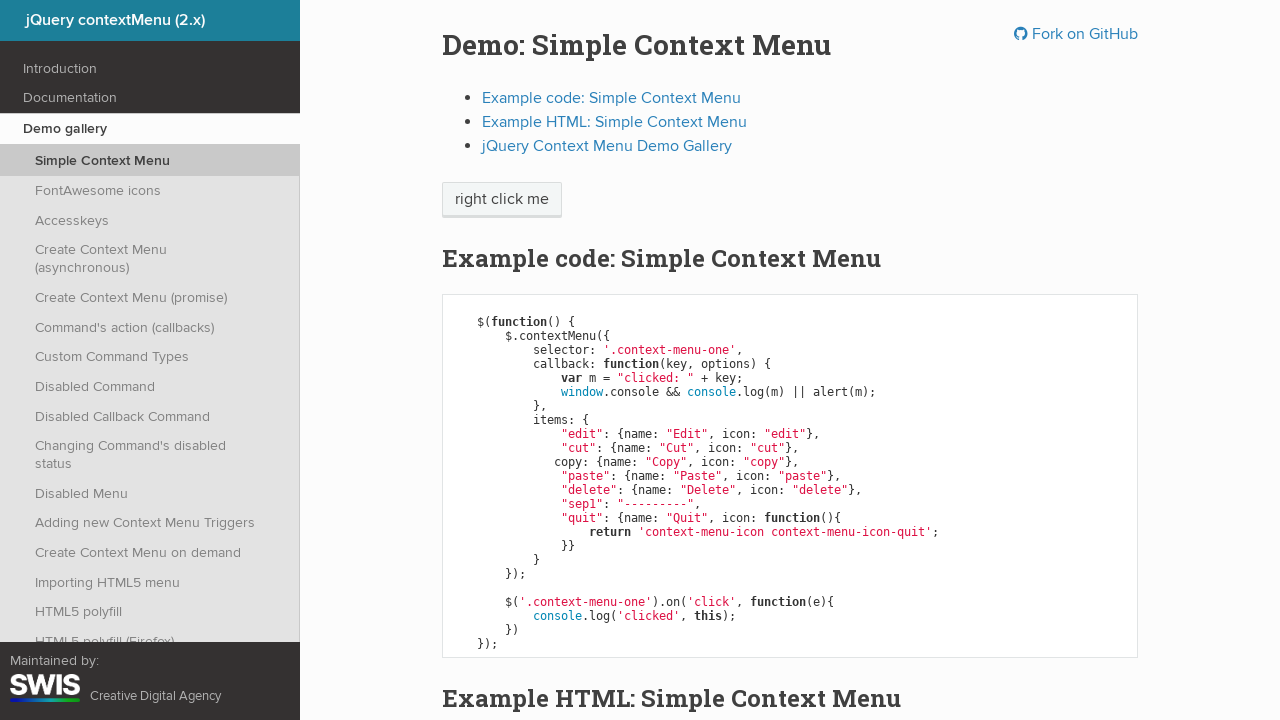

Right-clicked target element to open context menu again at (502, 200) on xpath=//span[text()='right click me']
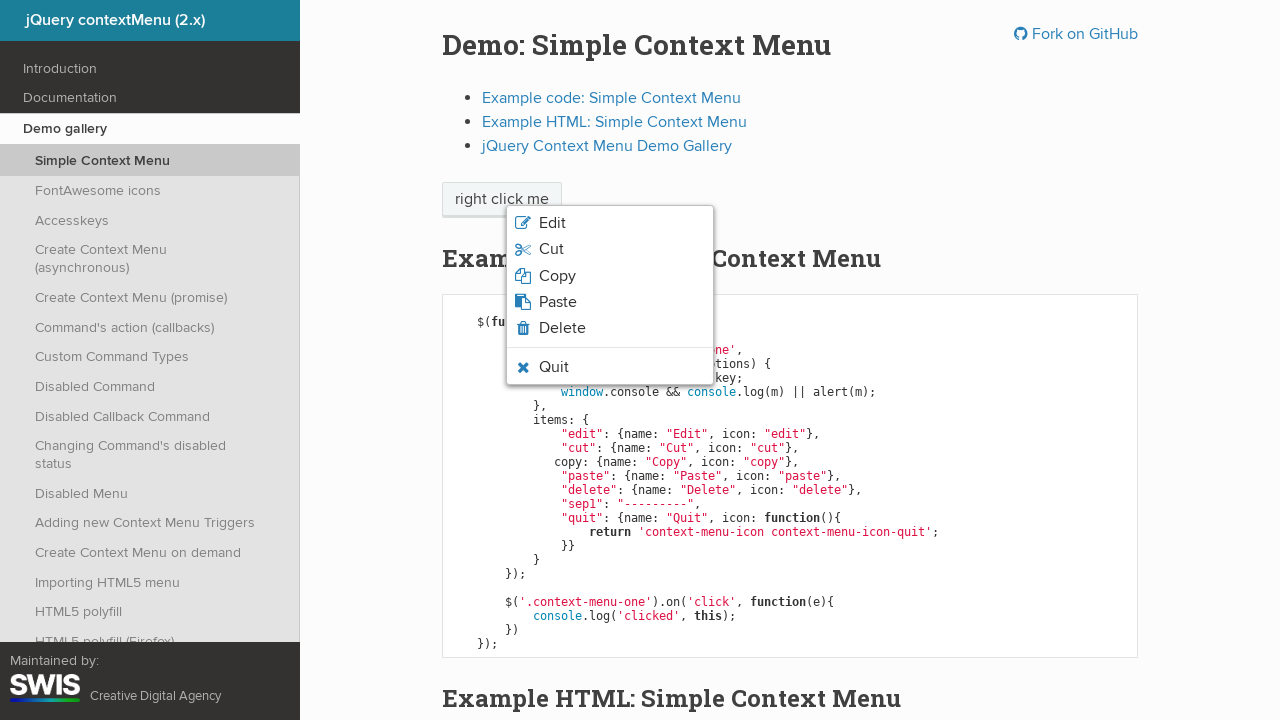

Clicked 'Copy' option from context menu at (610, 276) on xpath=//ul[@class='context-menu-list context-menu-root']//li >> nth=2
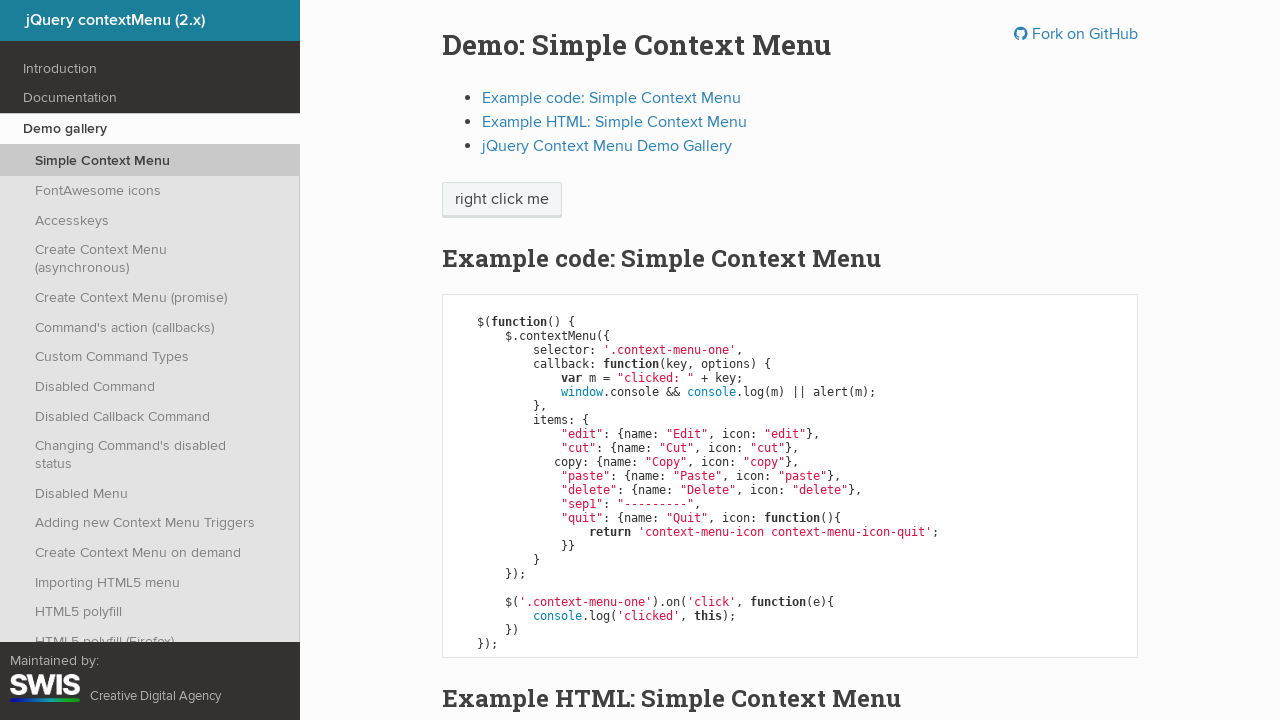

Waited 500ms after Copy action
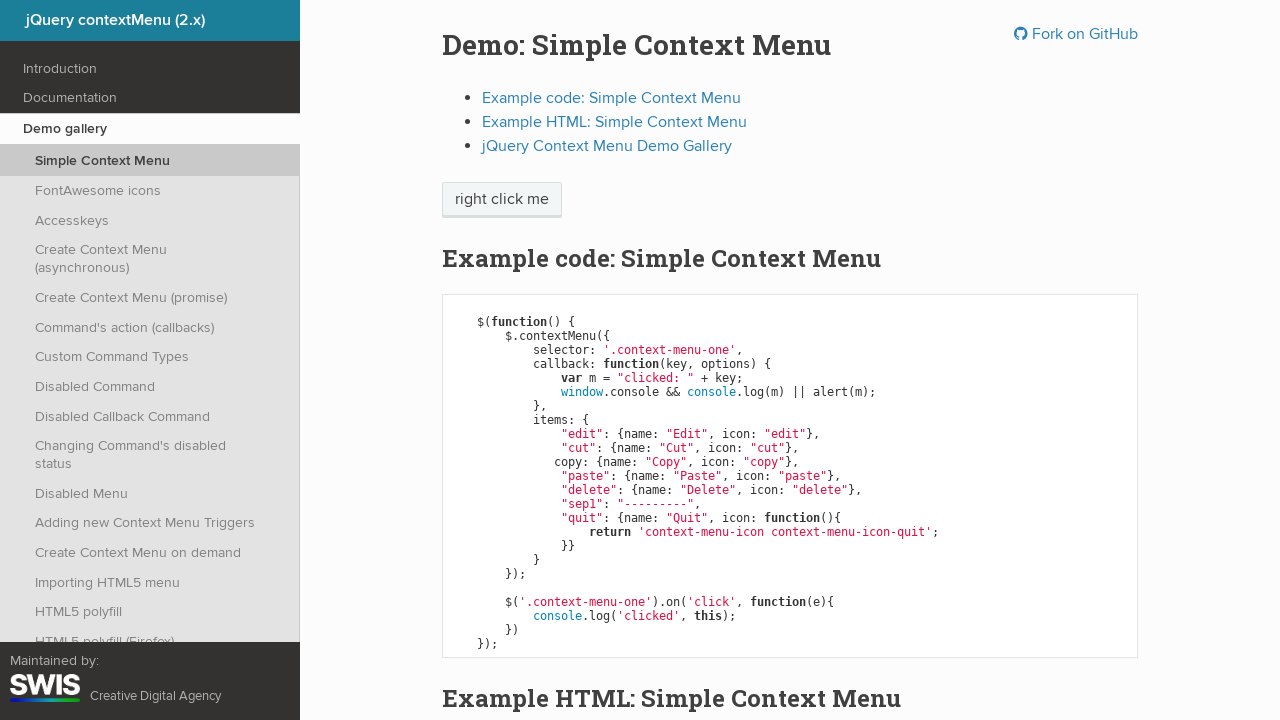

Right-clicked target element to open context menu again at (502, 200) on xpath=//span[text()='right click me']
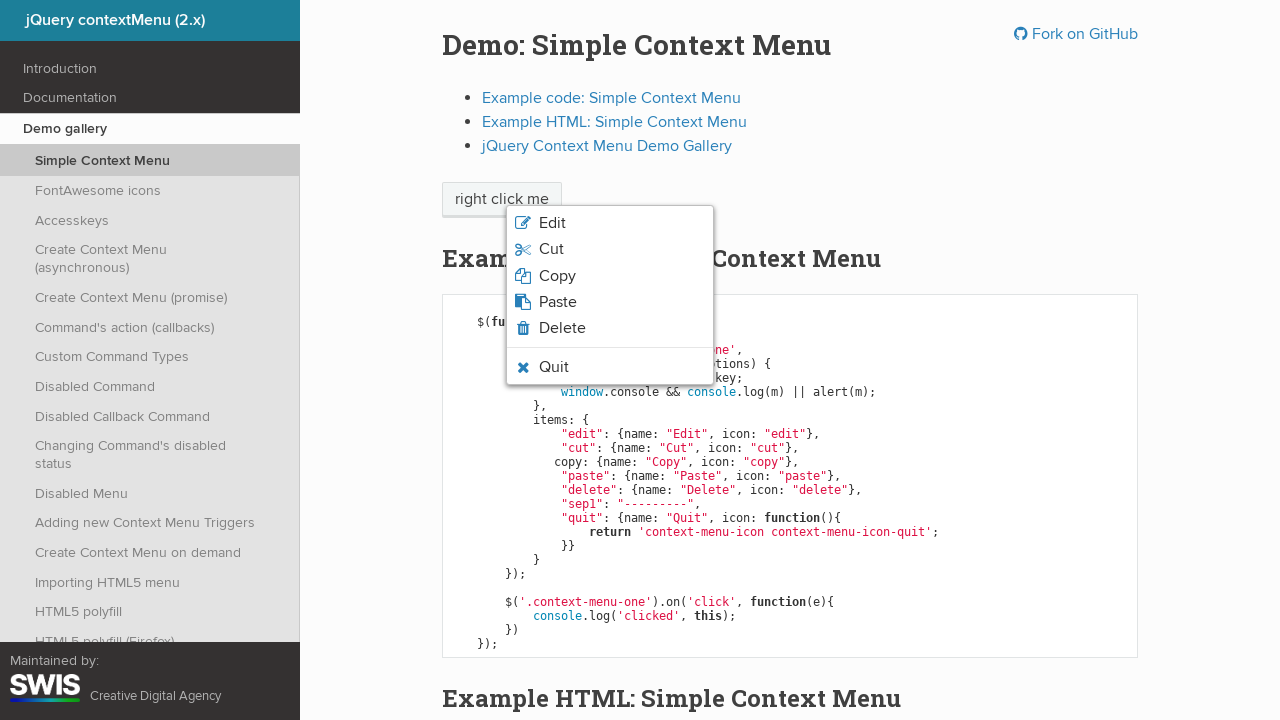

Clicked 'Paste' option from context menu at (610, 302) on xpath=//ul[@class='context-menu-list context-menu-root']//li >> nth=3
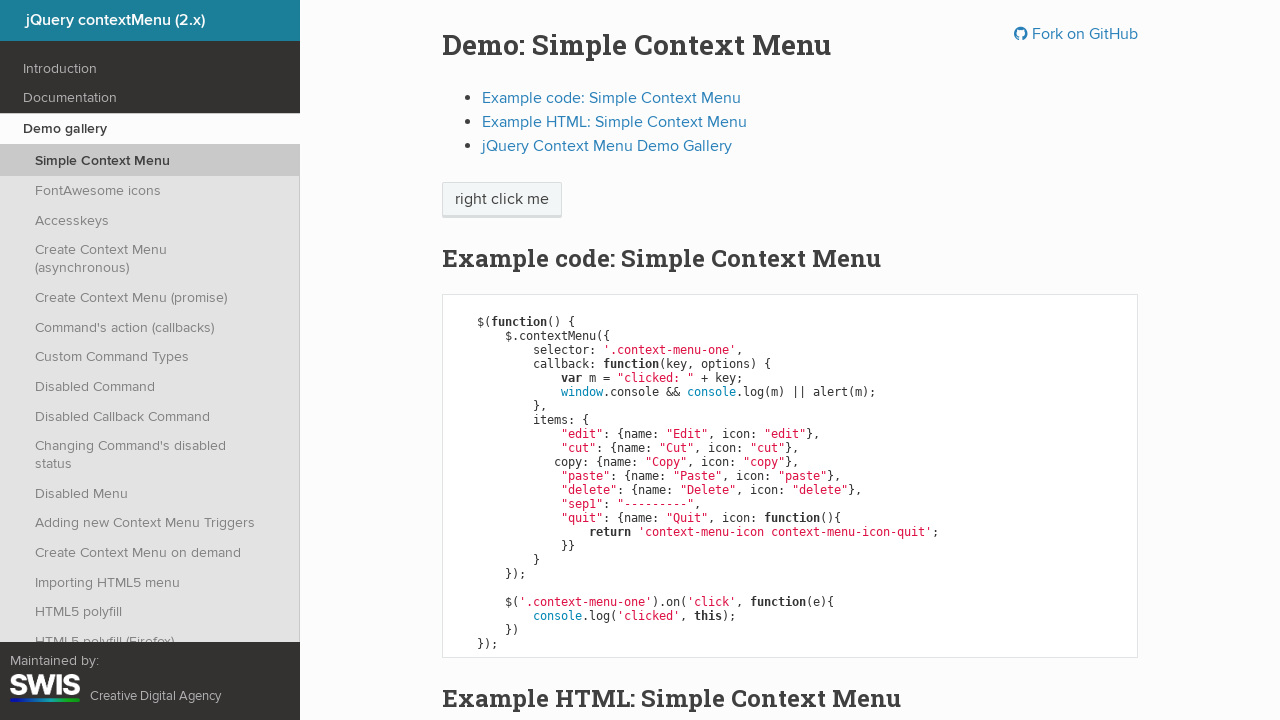

Waited 500ms after Paste action
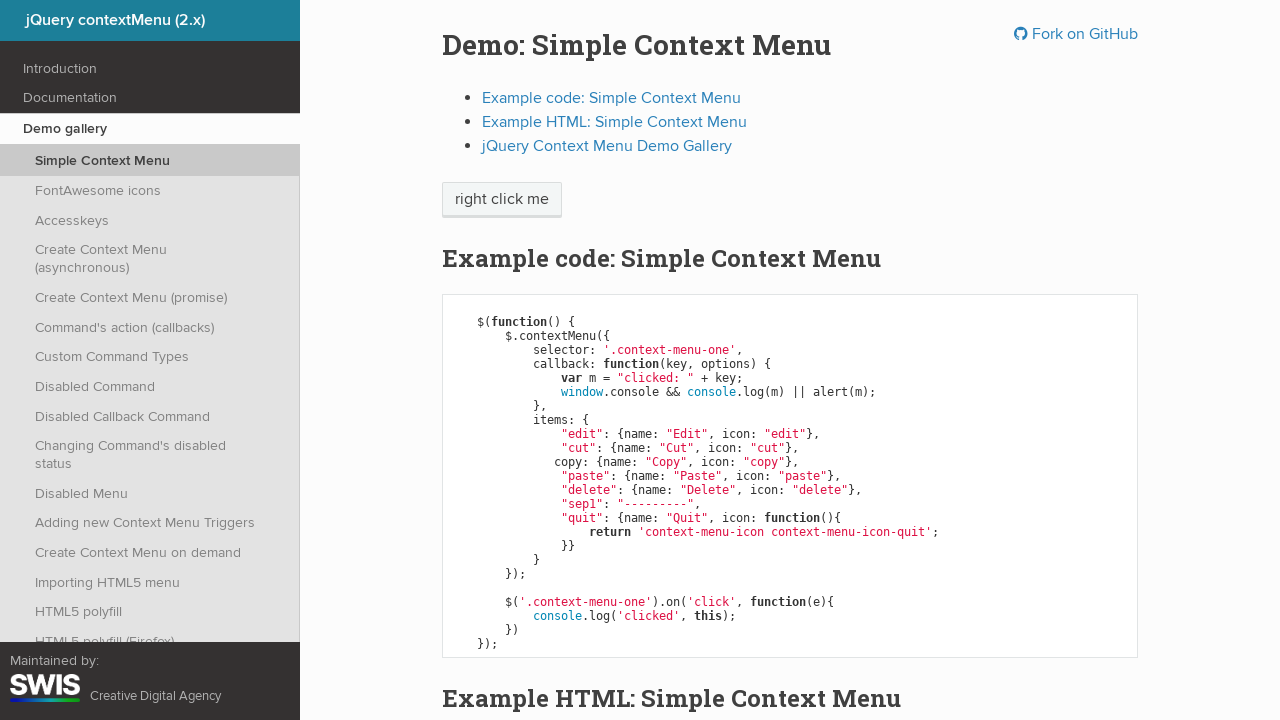

Right-clicked target element to open context menu again at (502, 200) on xpath=//span[text()='right click me']
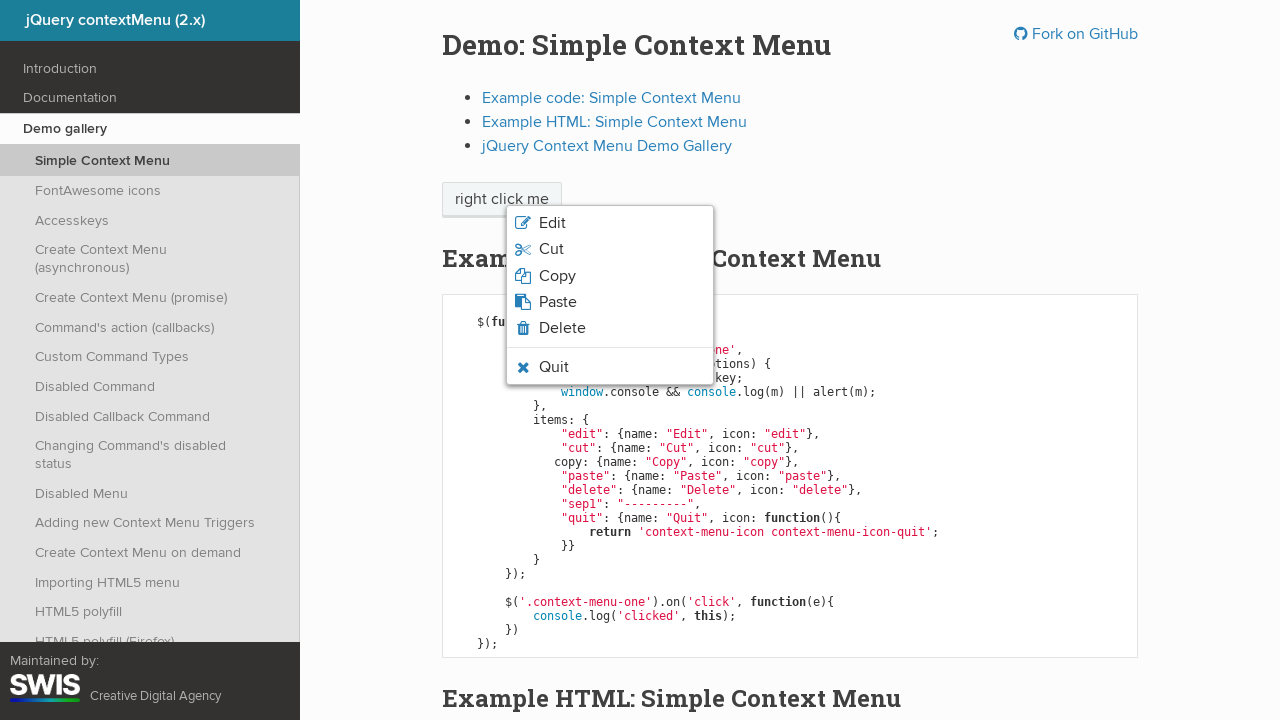

Clicked 'Delete' option from context menu at (610, 328) on xpath=//ul[@class='context-menu-list context-menu-root']//li >> nth=4
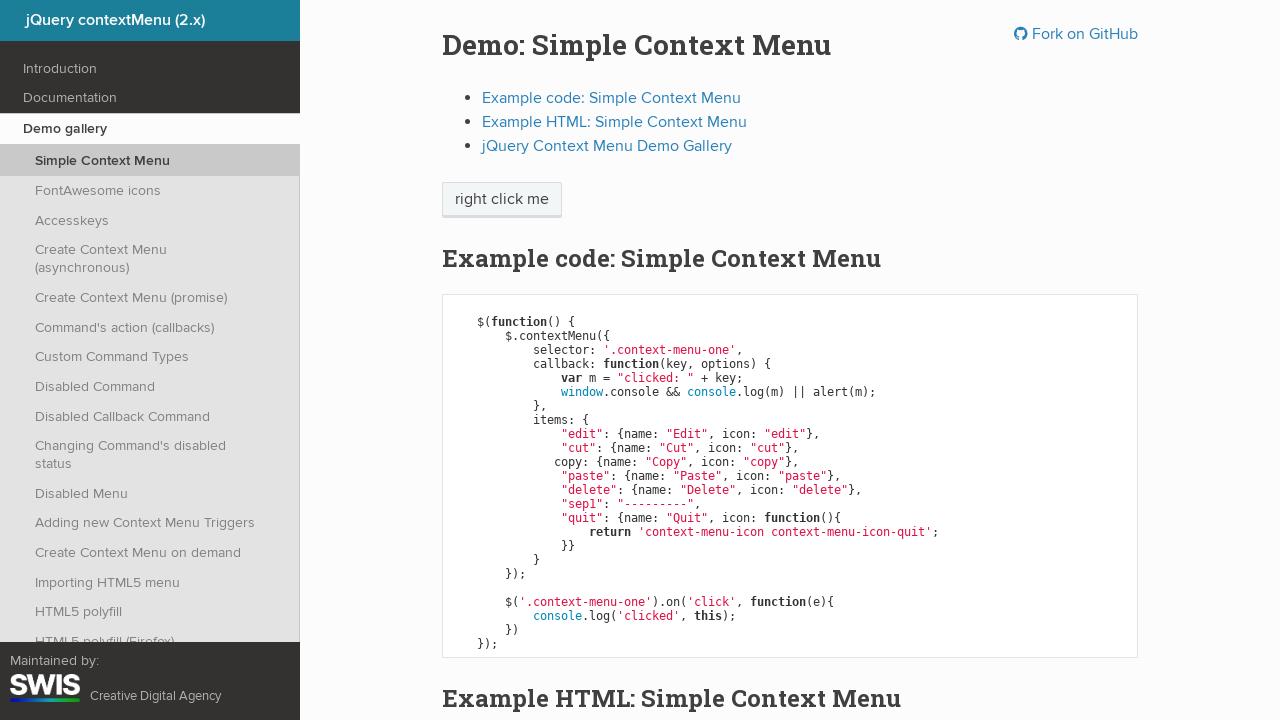

Waited 500ms after Delete action
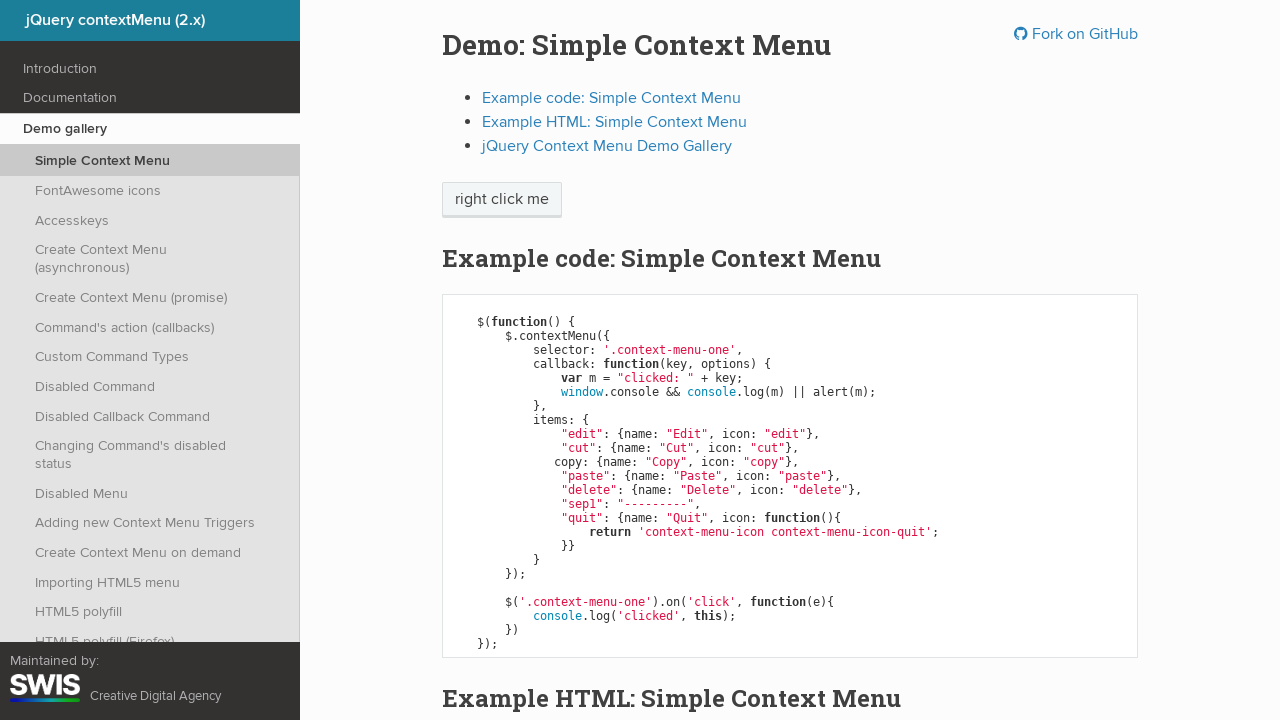

Right-clicked target element to open context menu again at (502, 200) on xpath=//span[text()='right click me']
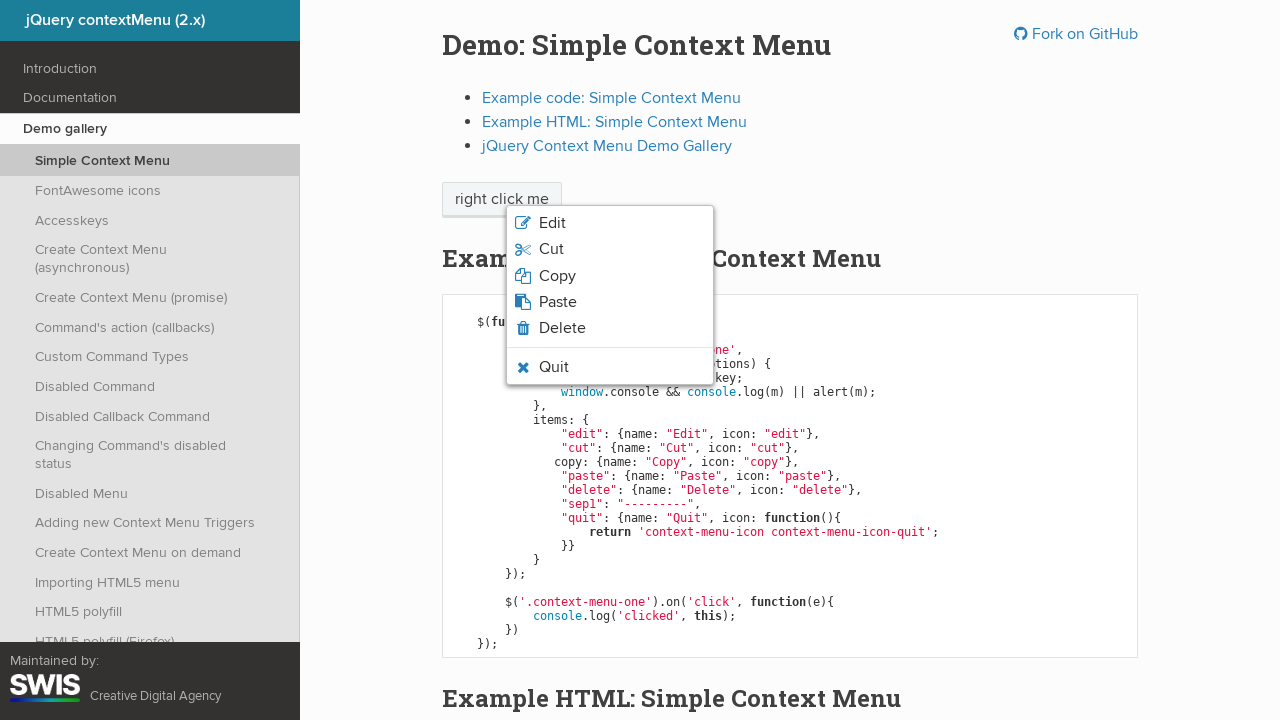

Clicked 'Quit' option from context menu (skipping separator) at (610, 367) on xpath=//ul[@class='context-menu-list context-menu-root']//li >> nth=6
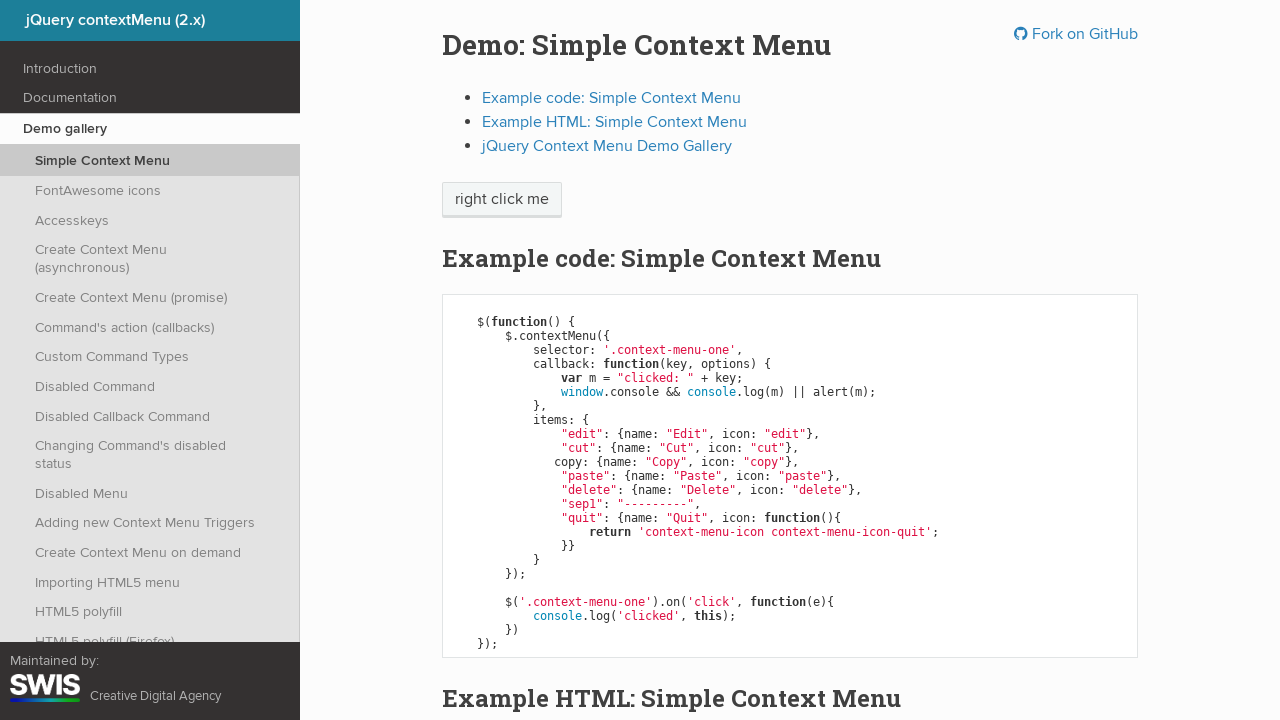

Waited 500ms after Quit action
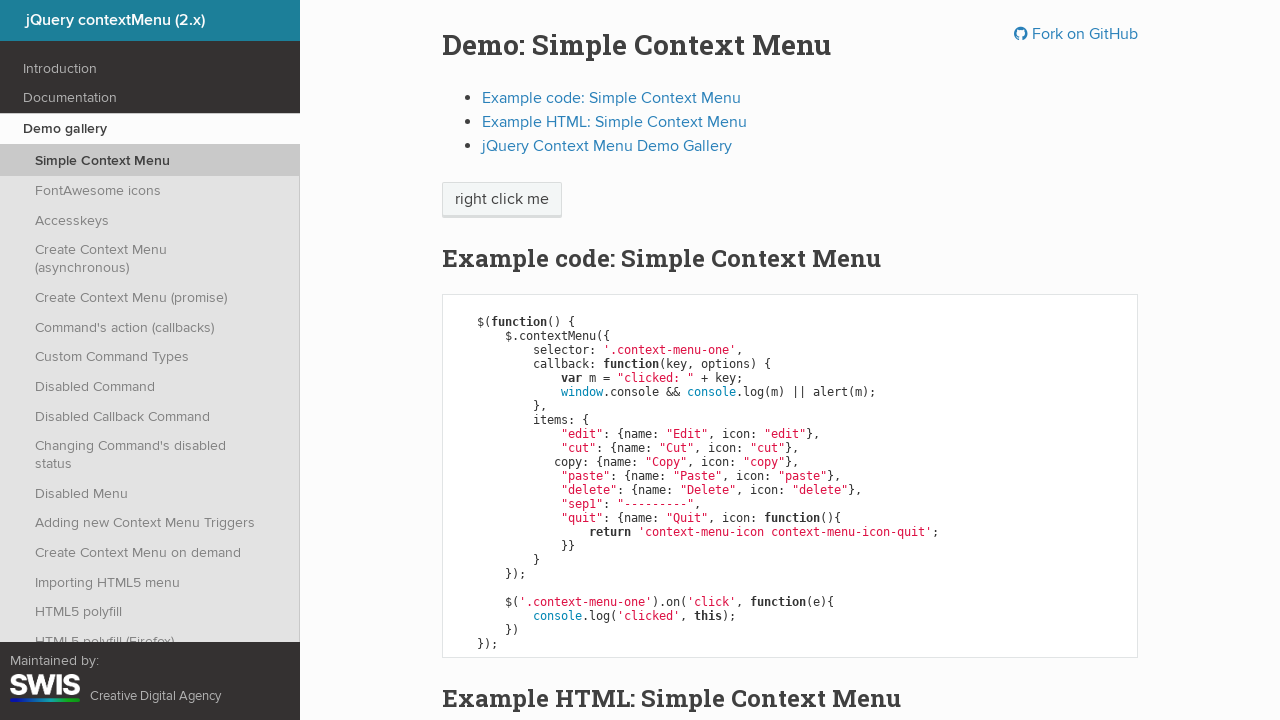

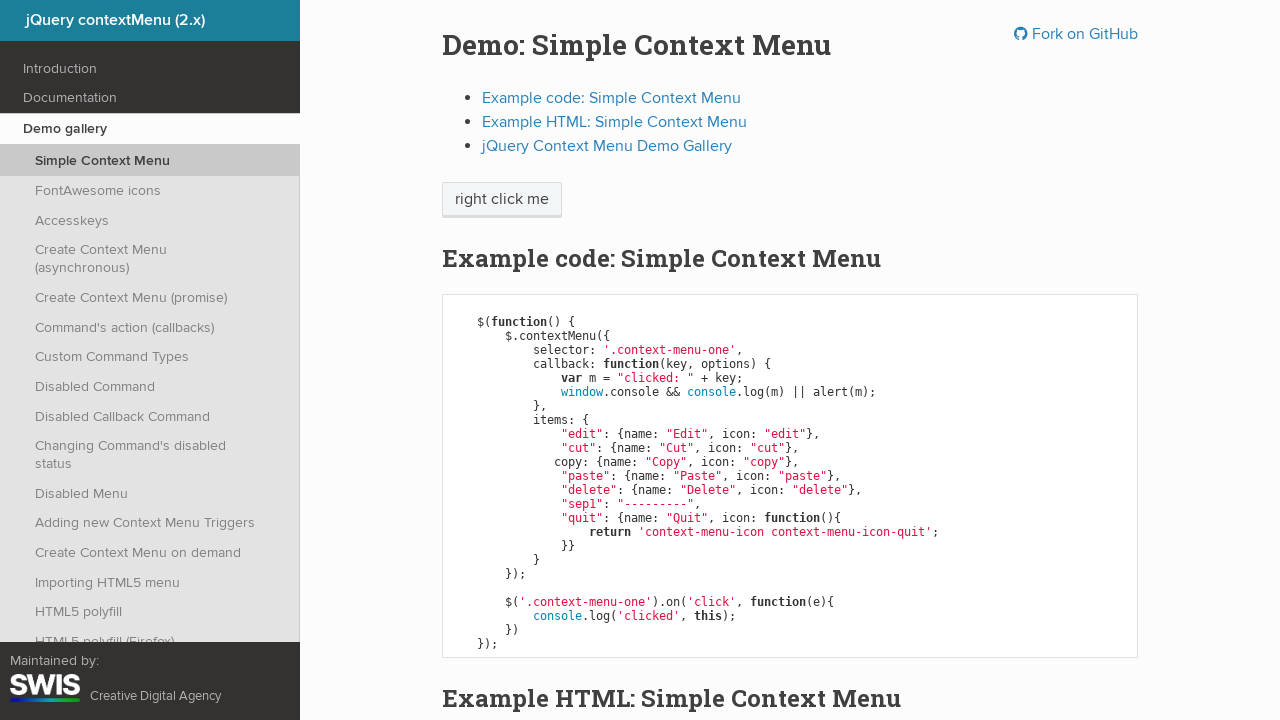